Tests drag and drop functionality on jQuery UI draggable demo page by dragging one element to another element's position

Starting URL: http://jqueryui.com/draggable/#scroll

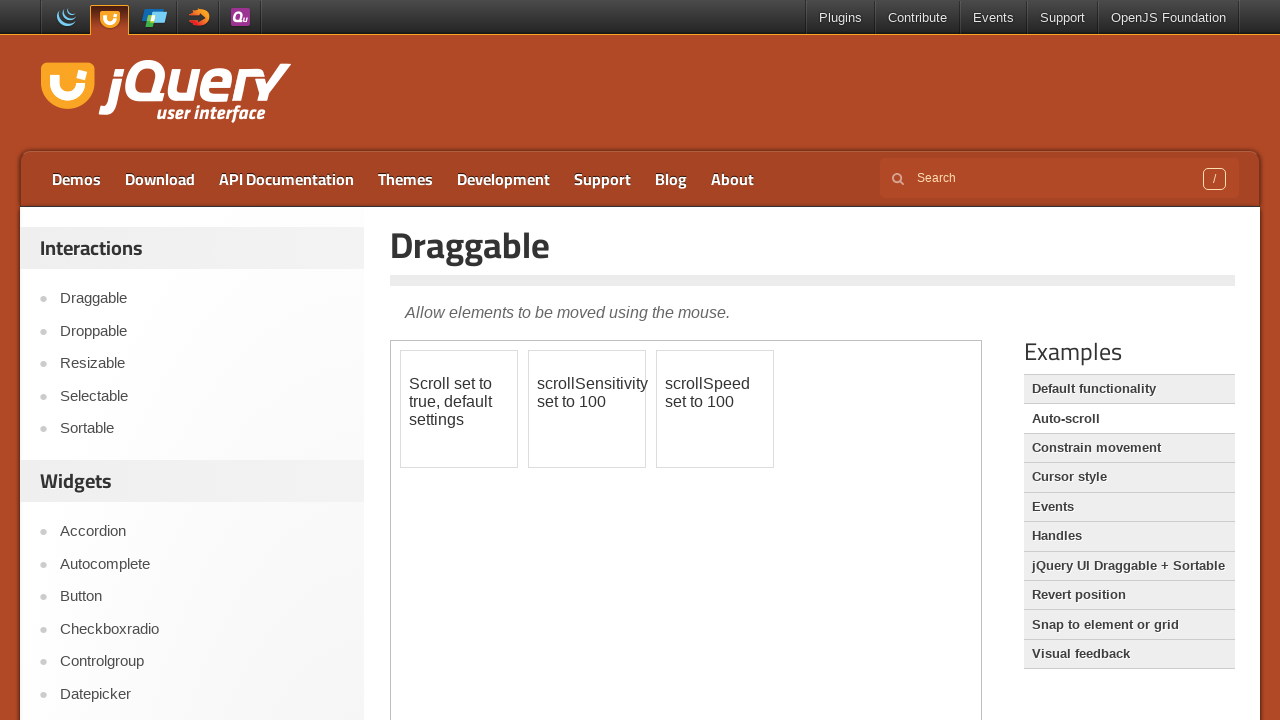

Waited for draggable element to be available in iframe
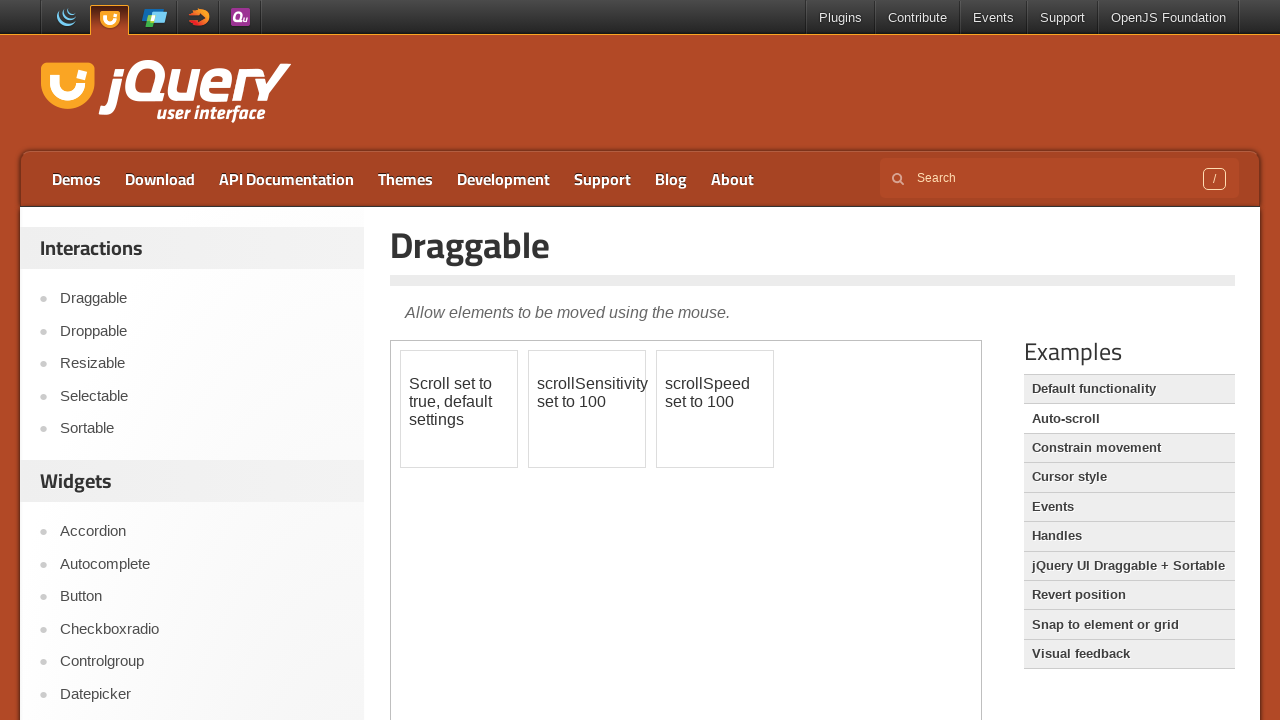

Selected the iframe containing the draggable demo
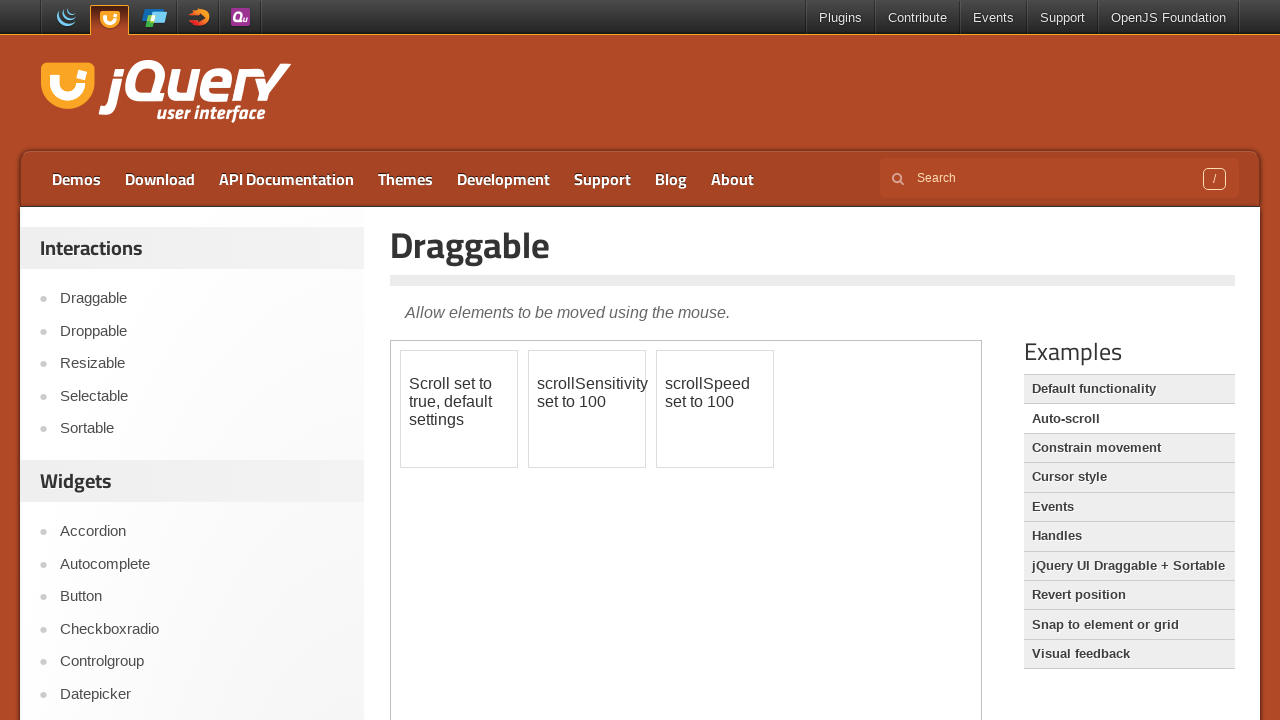

Located the first draggable element (#draggable)
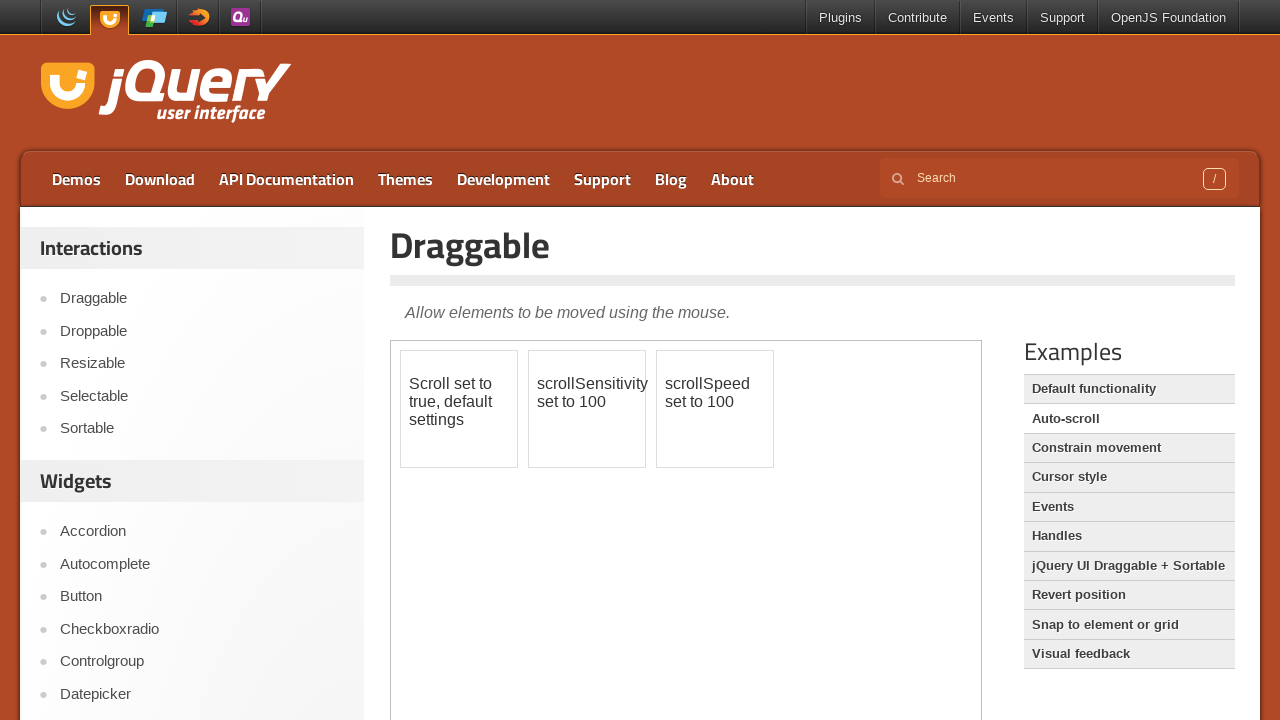

Located the second draggable element (#draggable2)
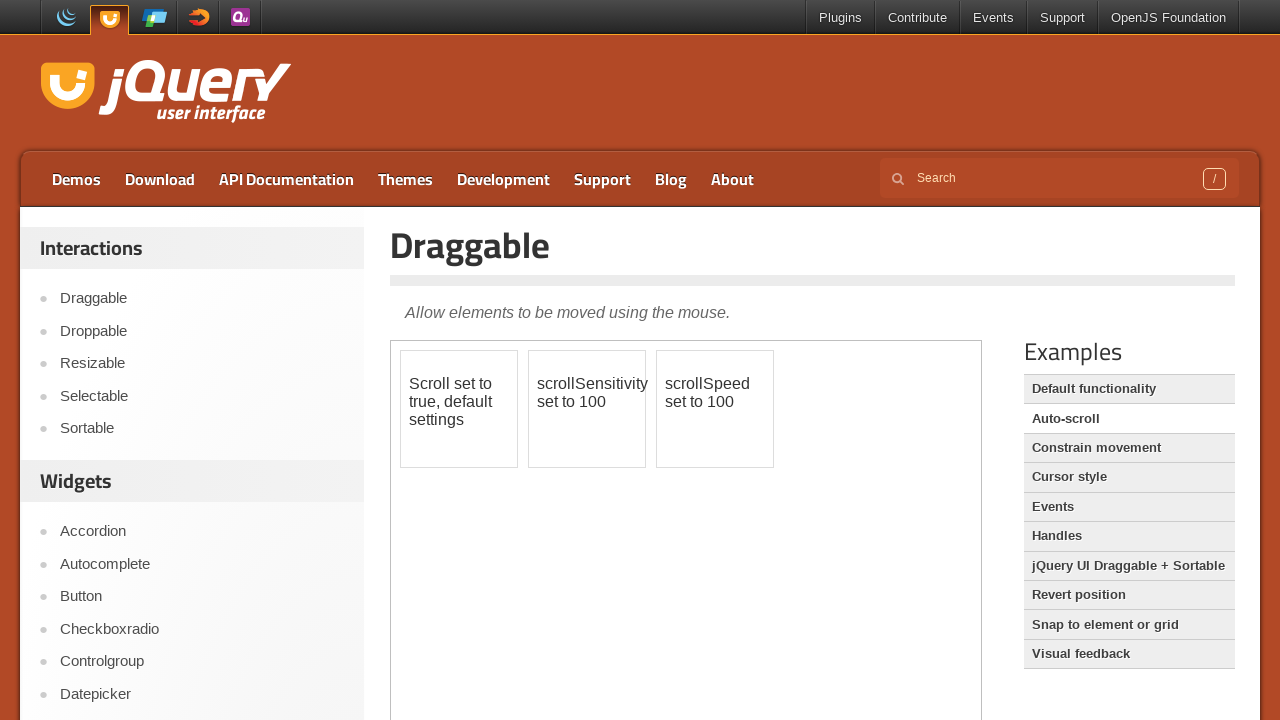

Dragged first element to second element's position at (587, 409)
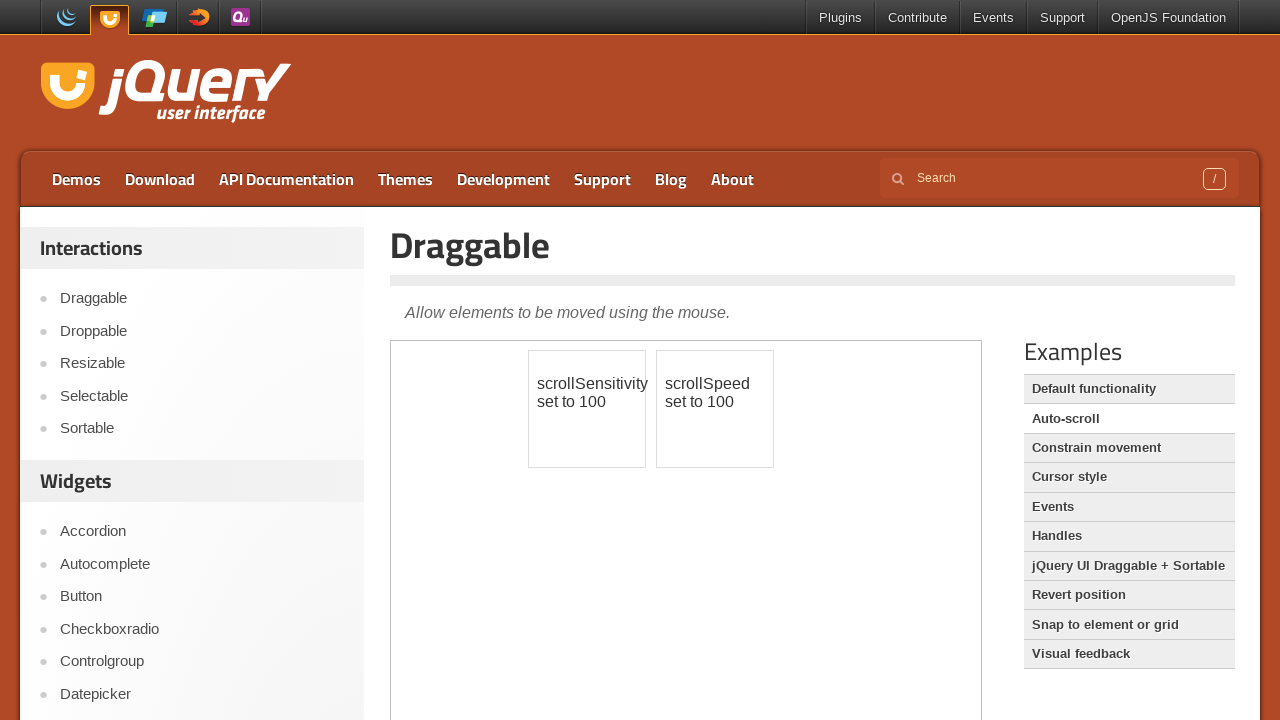

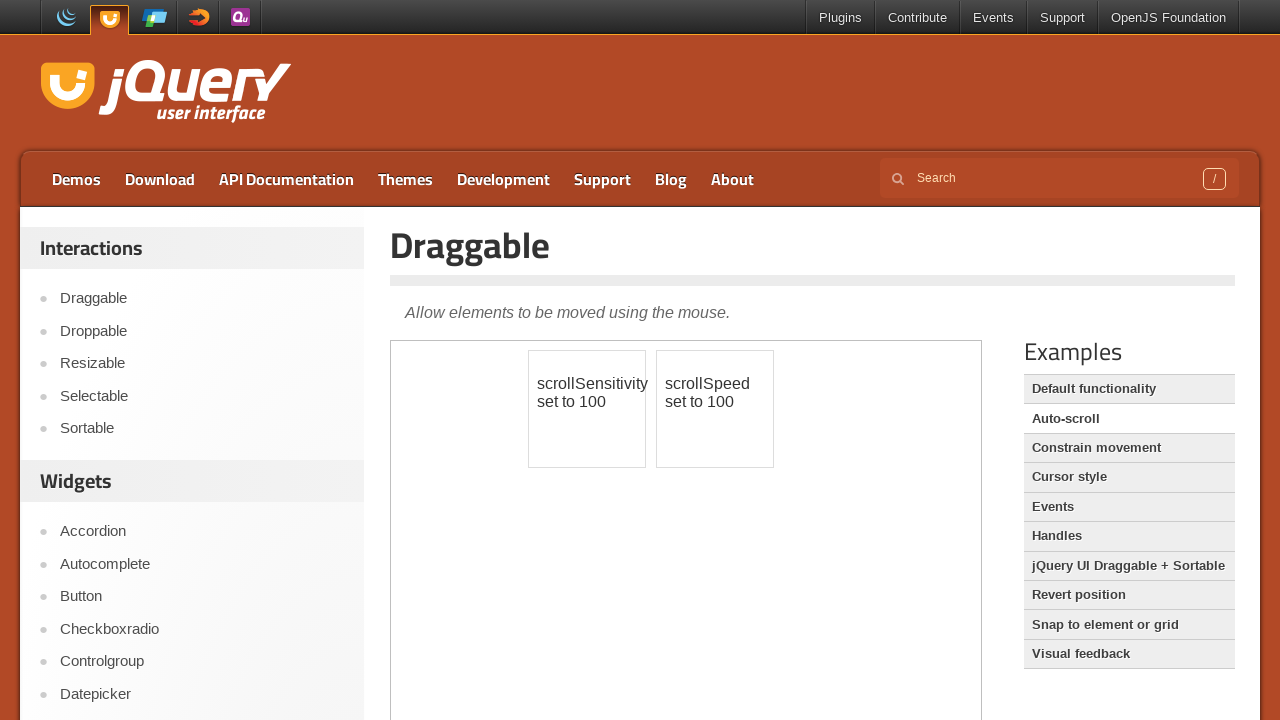